Tests that Clear completed button is hidden when there are no completed items

Starting URL: https://demo.playwright.dev/todomvc

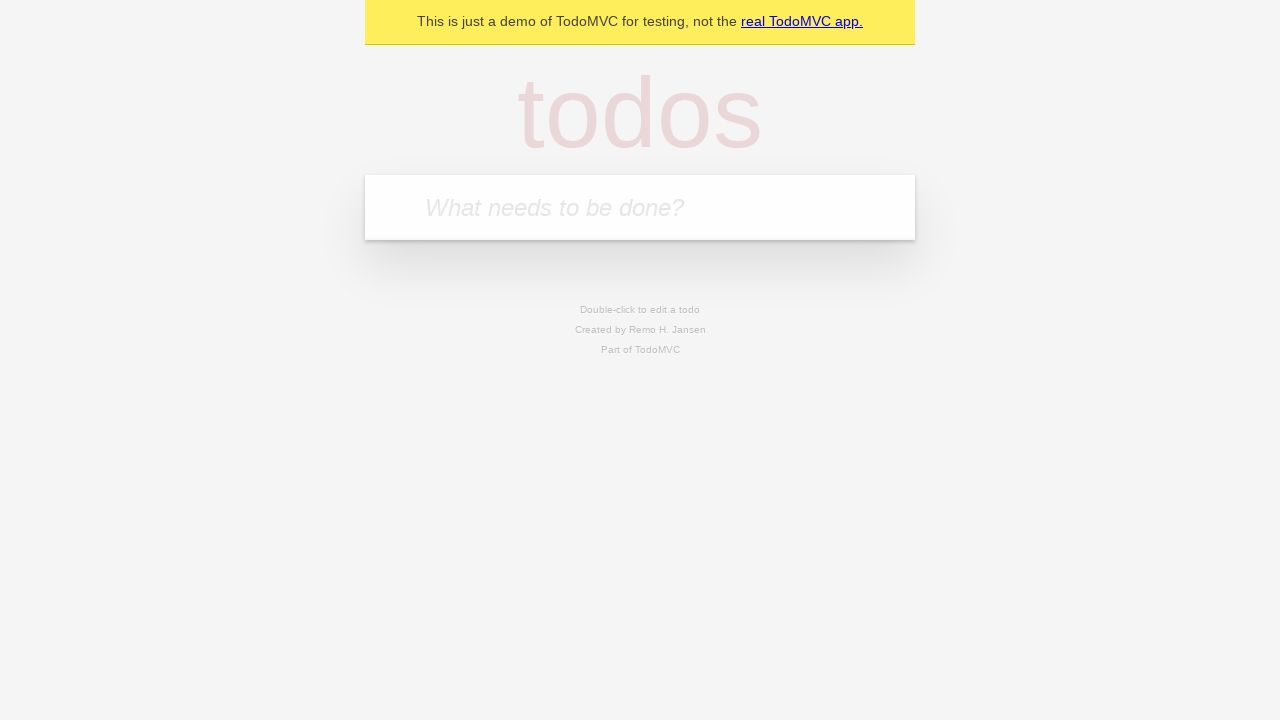

Filled todo input with 'buy some cheese' on internal:attr=[placeholder="What needs to be done?"i]
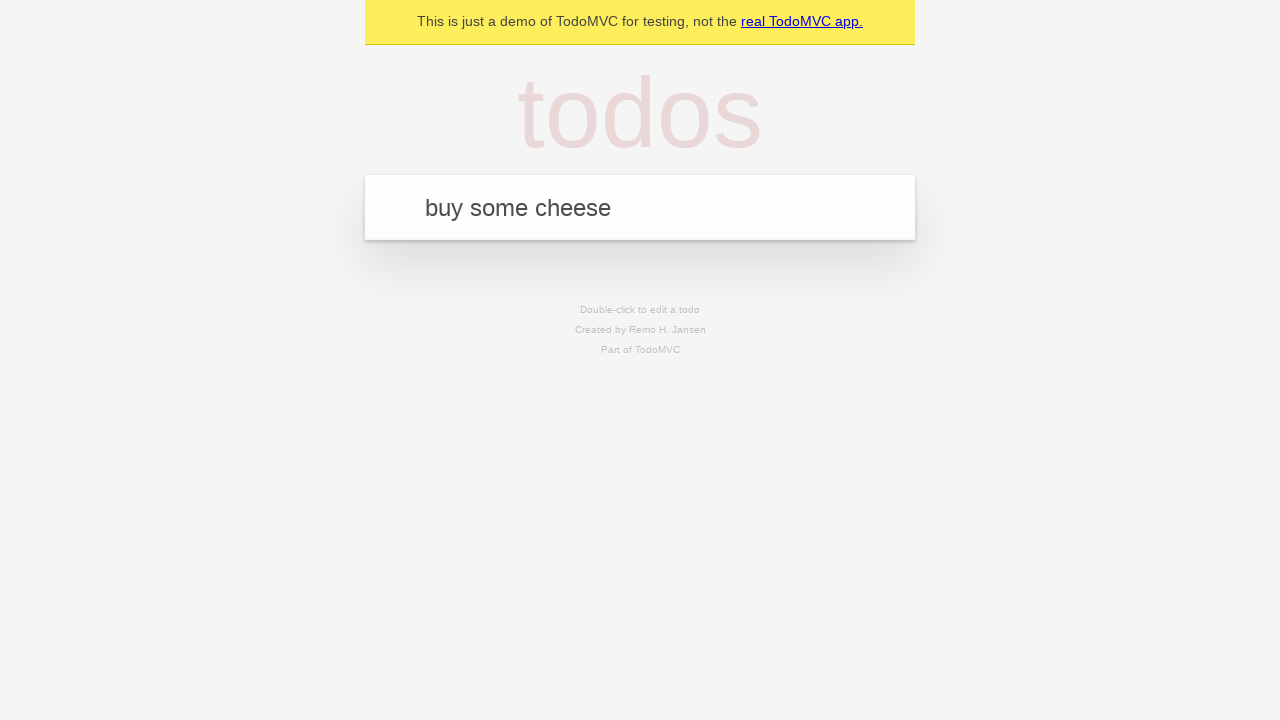

Pressed Enter to add first todo on internal:attr=[placeholder="What needs to be done?"i]
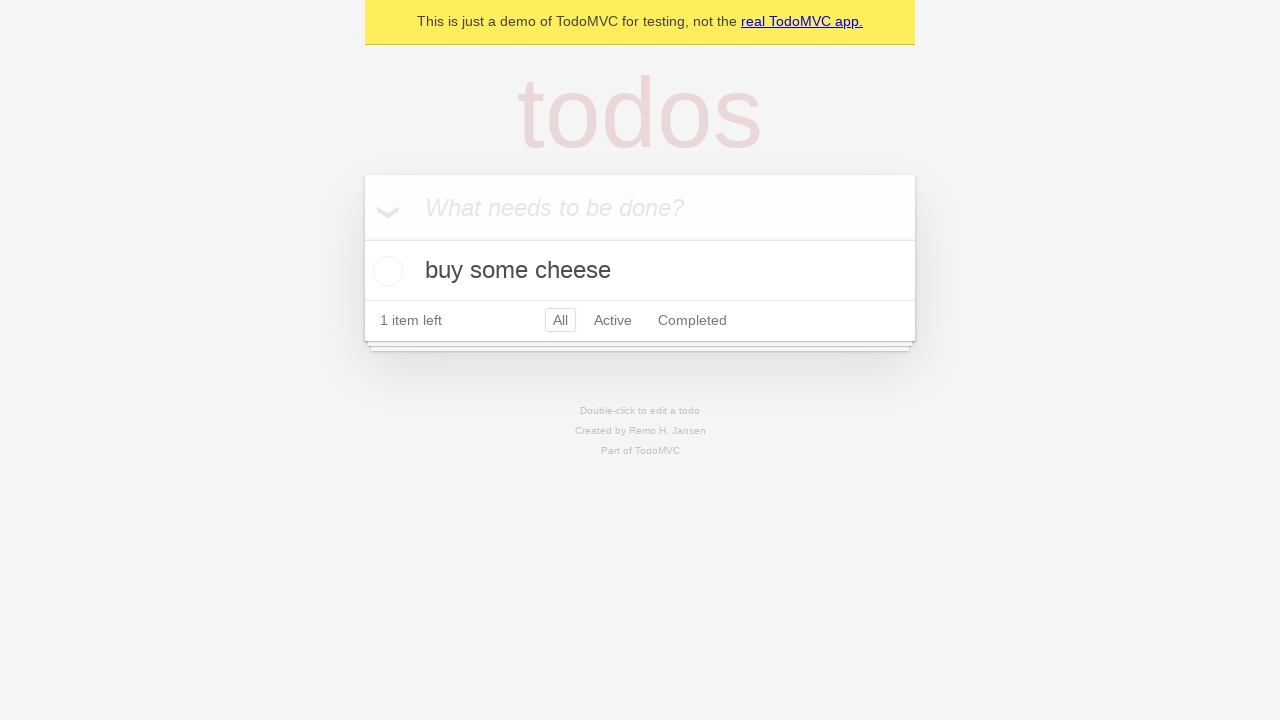

Filled todo input with 'feed the cat' on internal:attr=[placeholder="What needs to be done?"i]
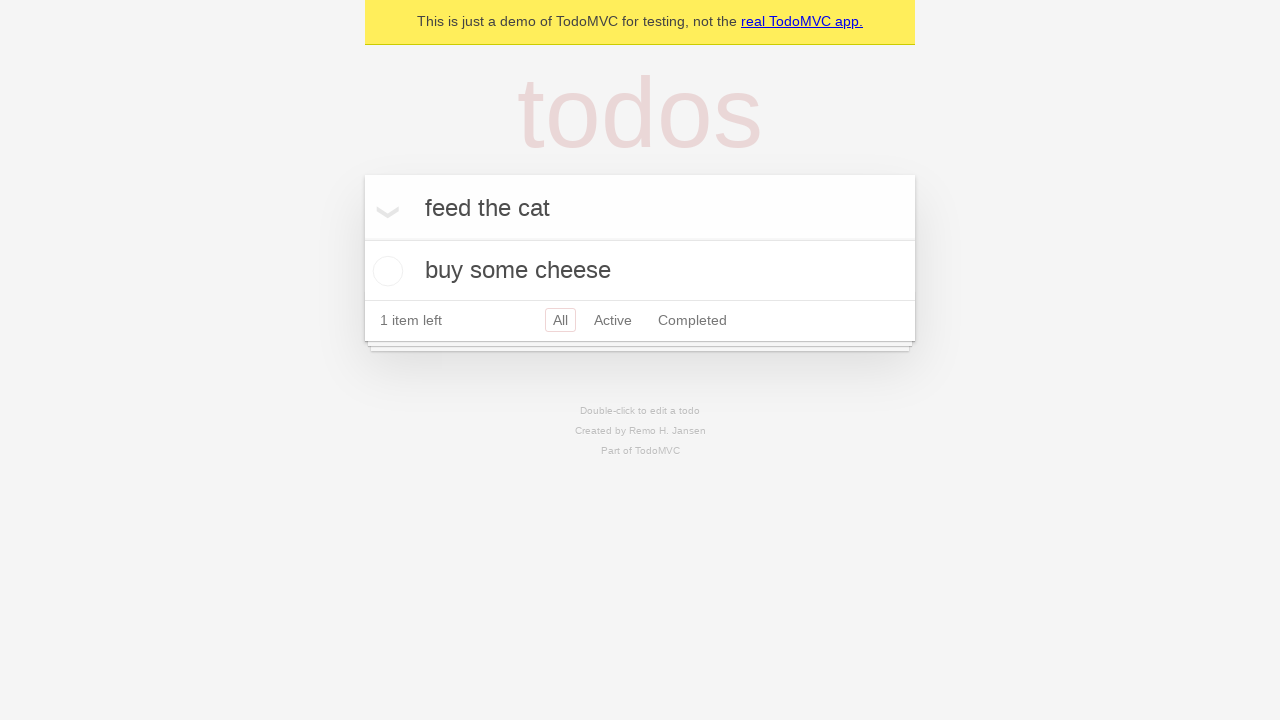

Pressed Enter to add second todo on internal:attr=[placeholder="What needs to be done?"i]
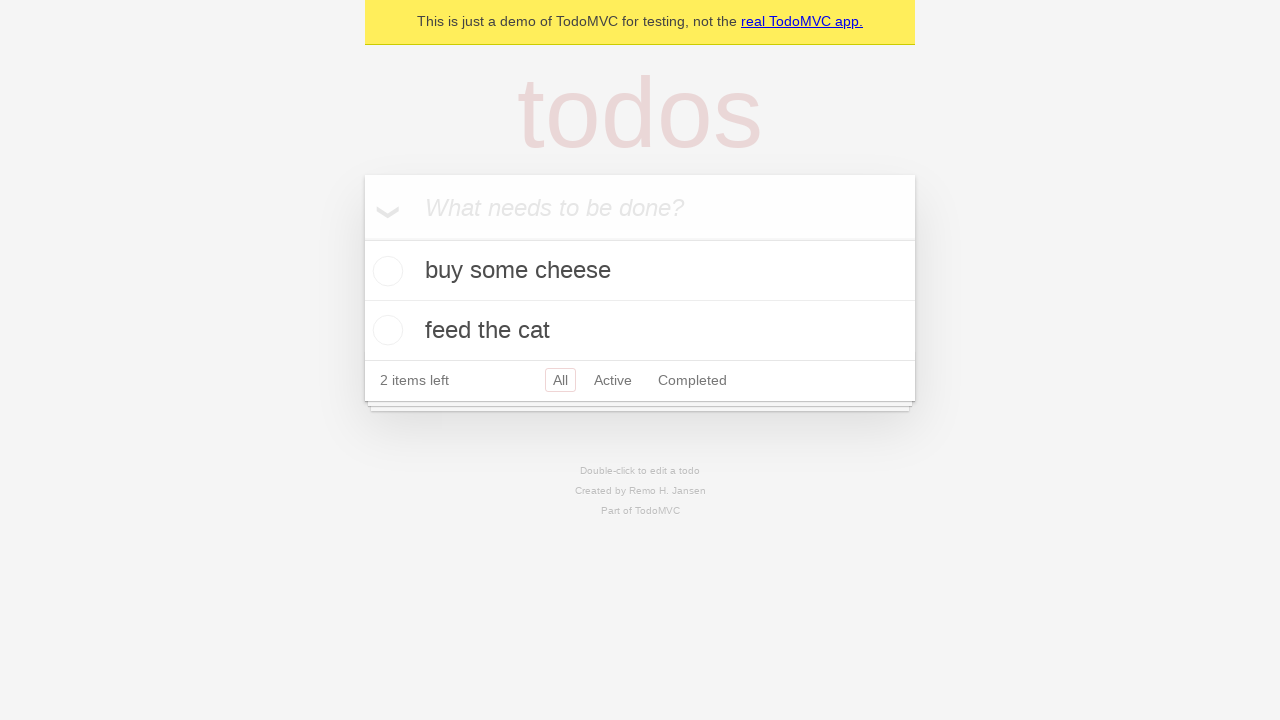

Filled todo input with 'book a doctors appointment' on internal:attr=[placeholder="What needs to be done?"i]
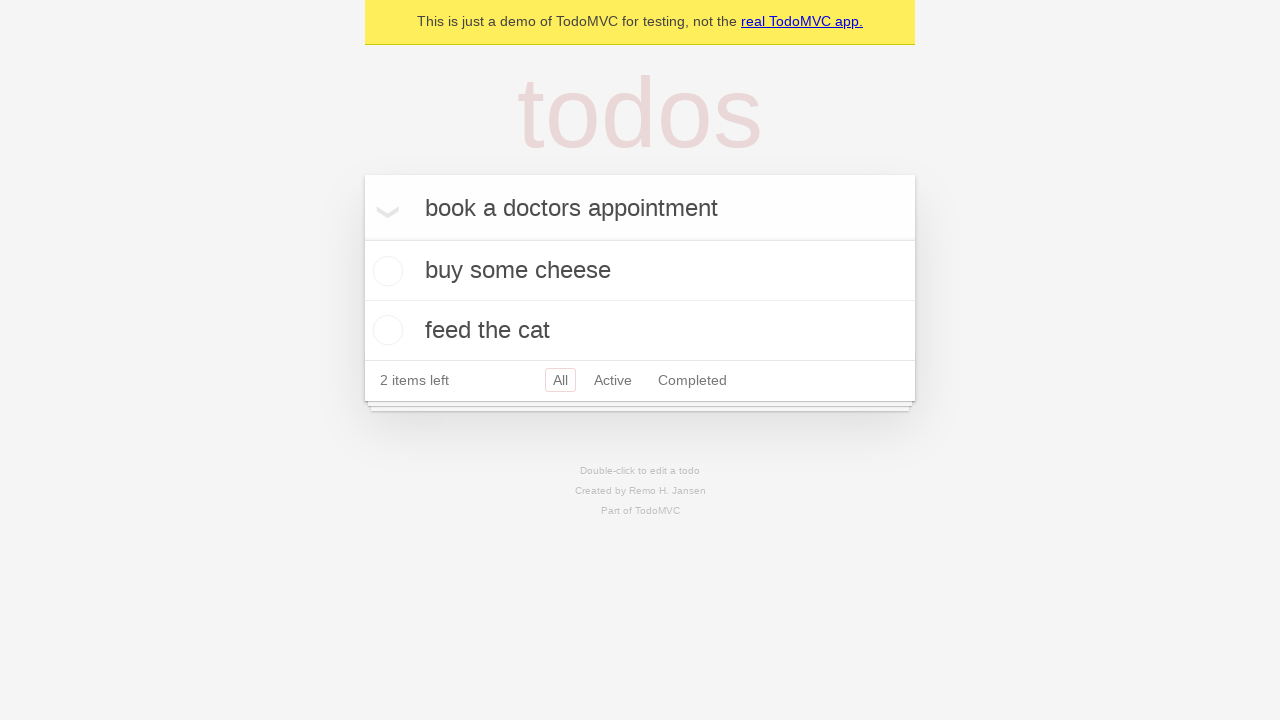

Pressed Enter to add third todo on internal:attr=[placeholder="What needs to be done?"i]
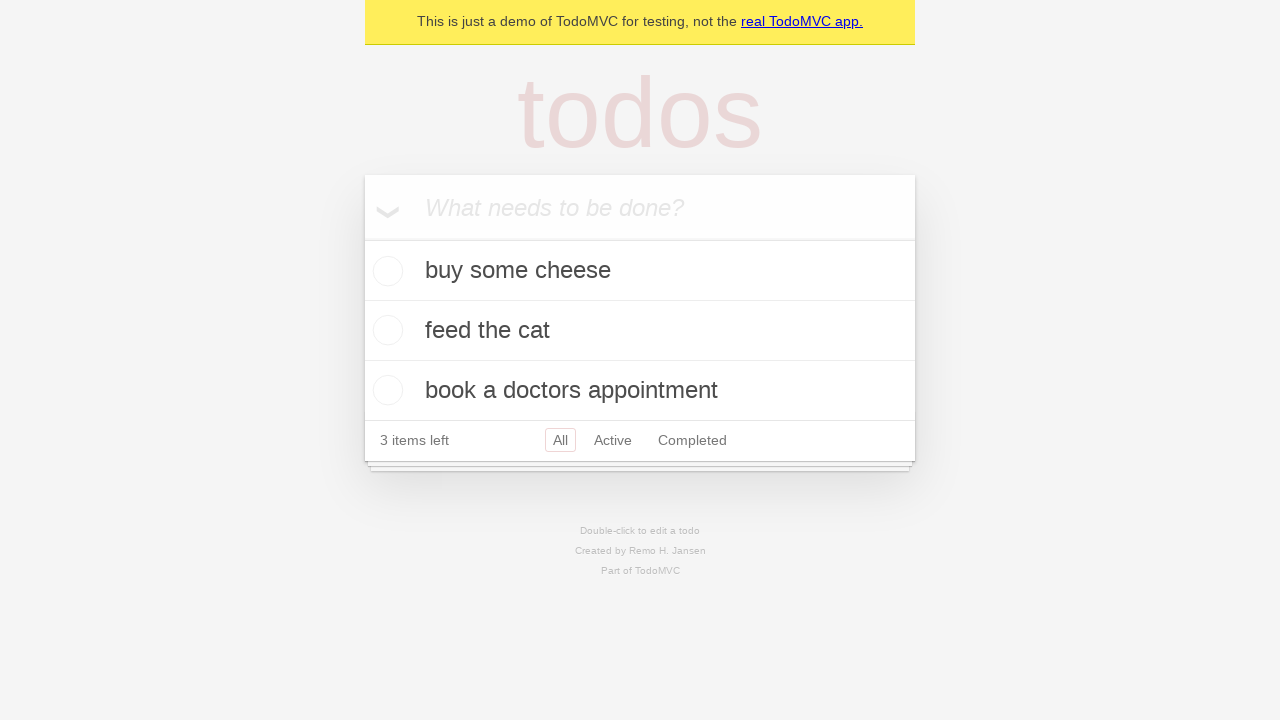

Checked first todo item as completed at (385, 271) on .todo-list li .toggle >> nth=0
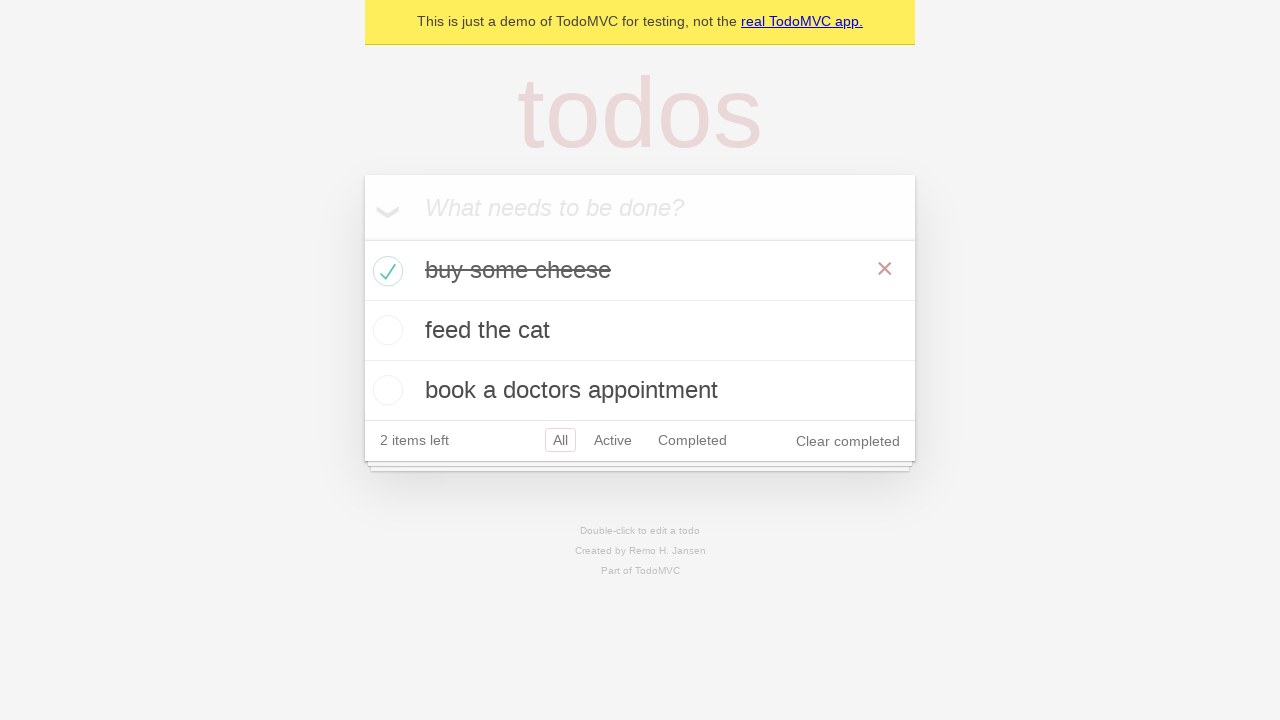

Clicked Clear completed button to remove completed todos at (848, 441) on internal:role=button[name="Clear completed"i]
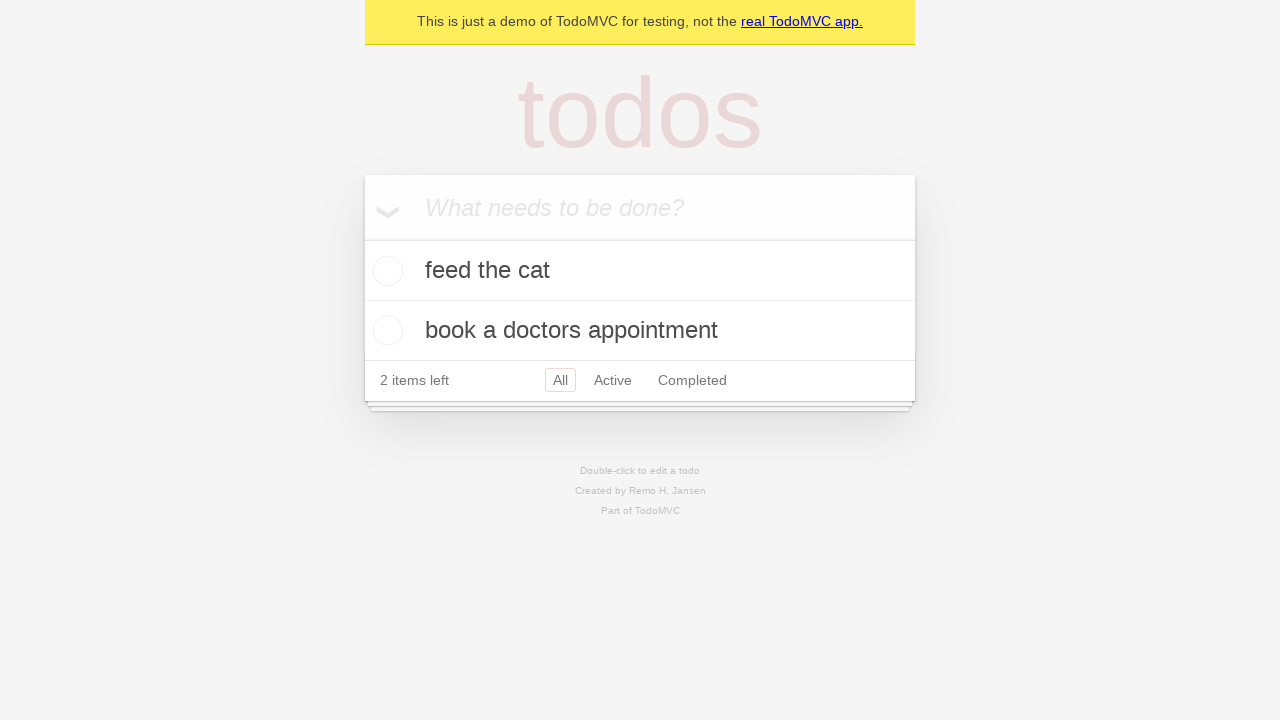

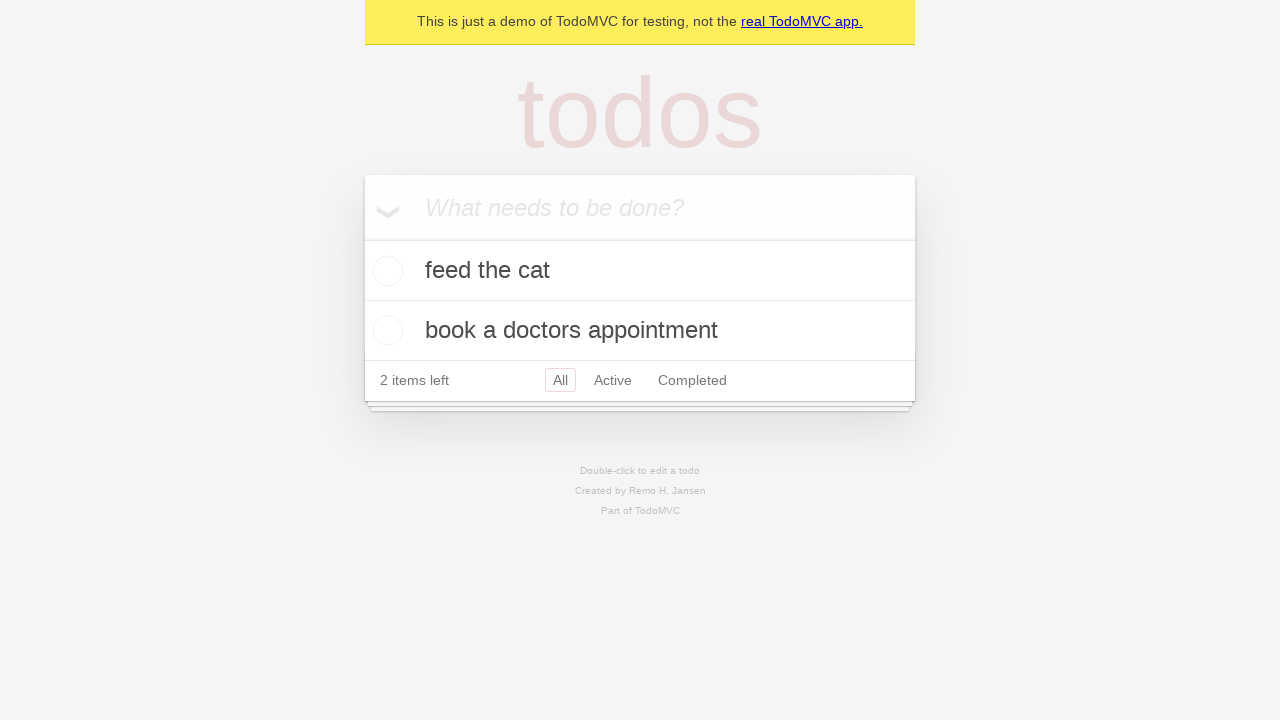